Navigates to GitHub homepage, then visits a specific user profile page, verifies the page title contains the username, navigates back to the homepage

Starting URL: https://github.com

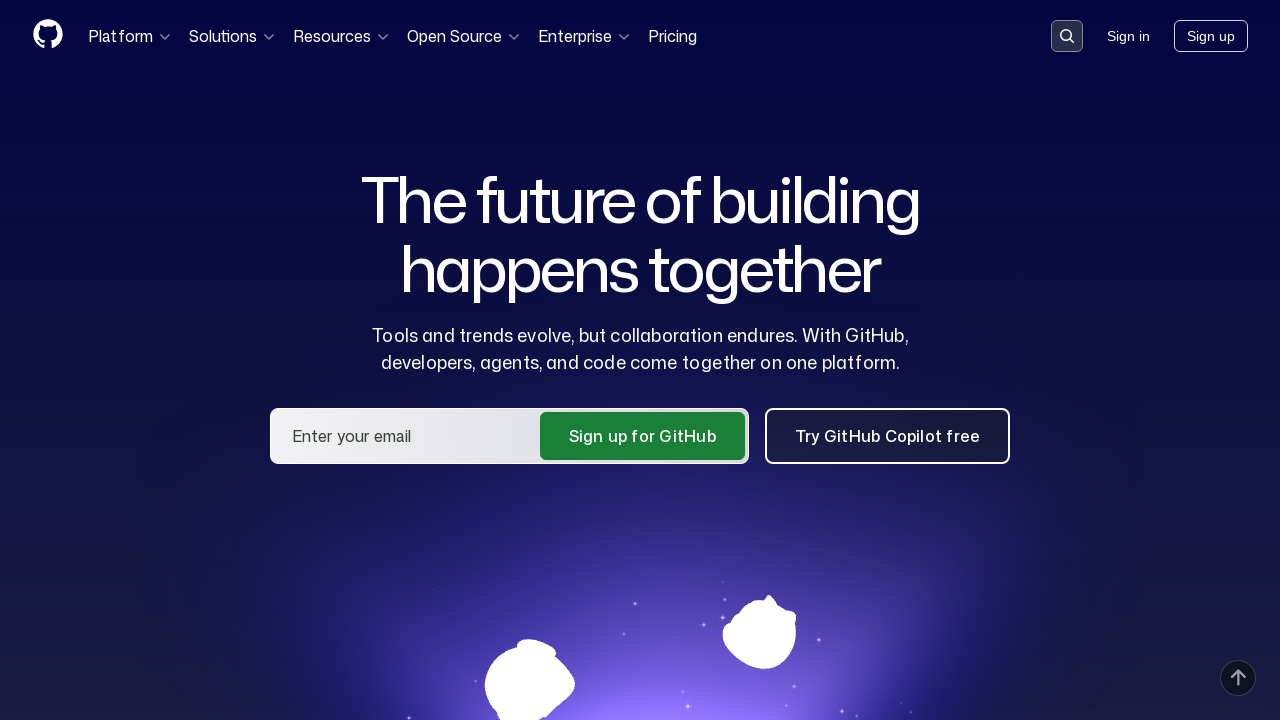

Navigated to GitHub user profile page for Hasan26ozcan
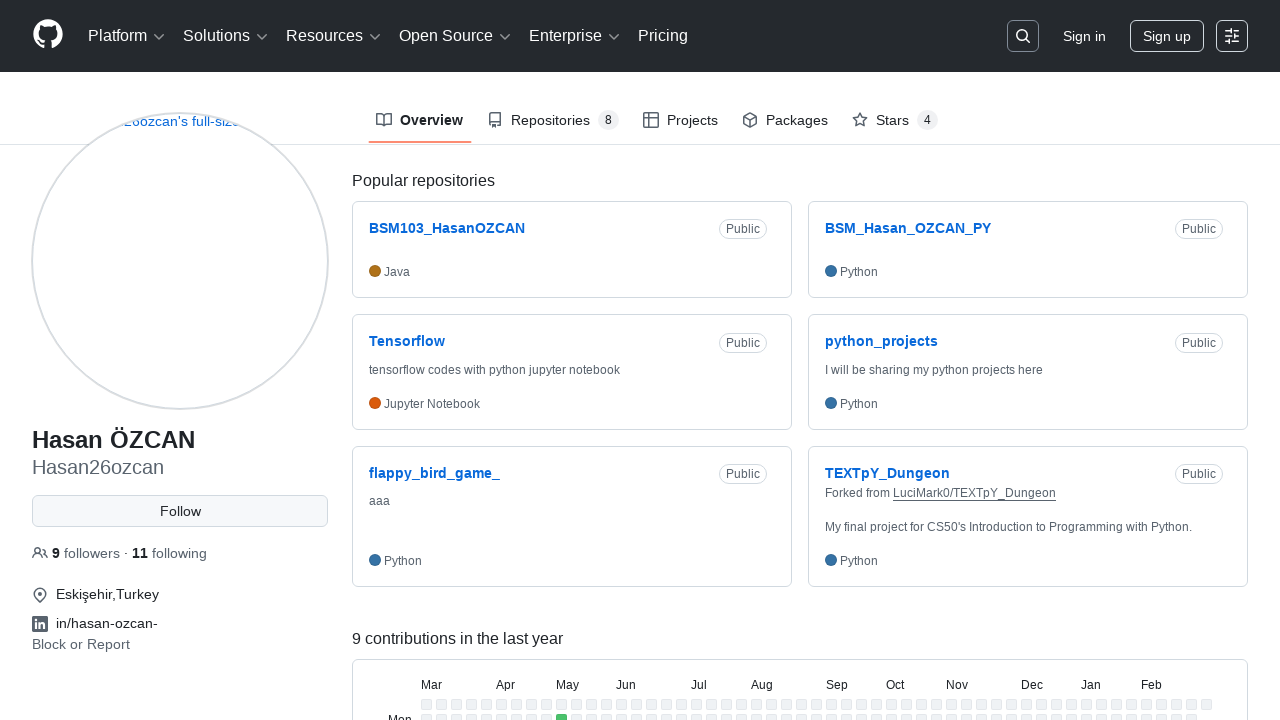

Profile page loaded and DOM content ready
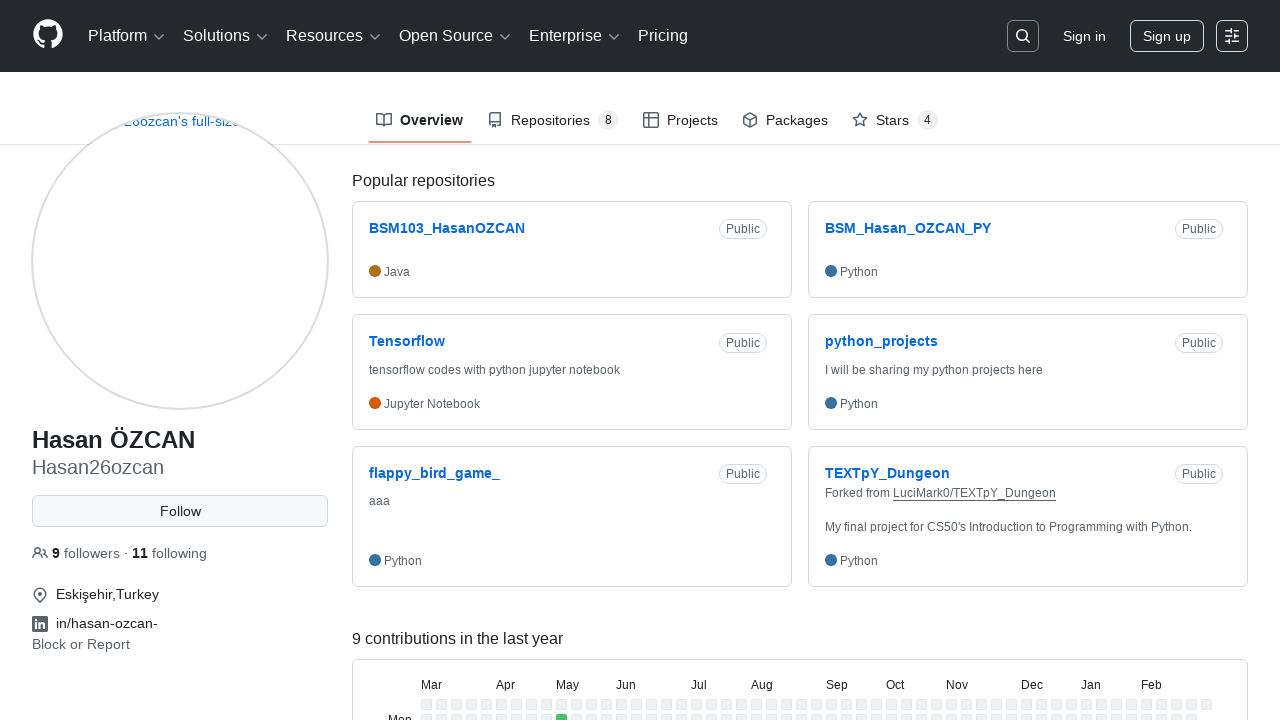

Verified page title contains username 'Hasan26ozcan'
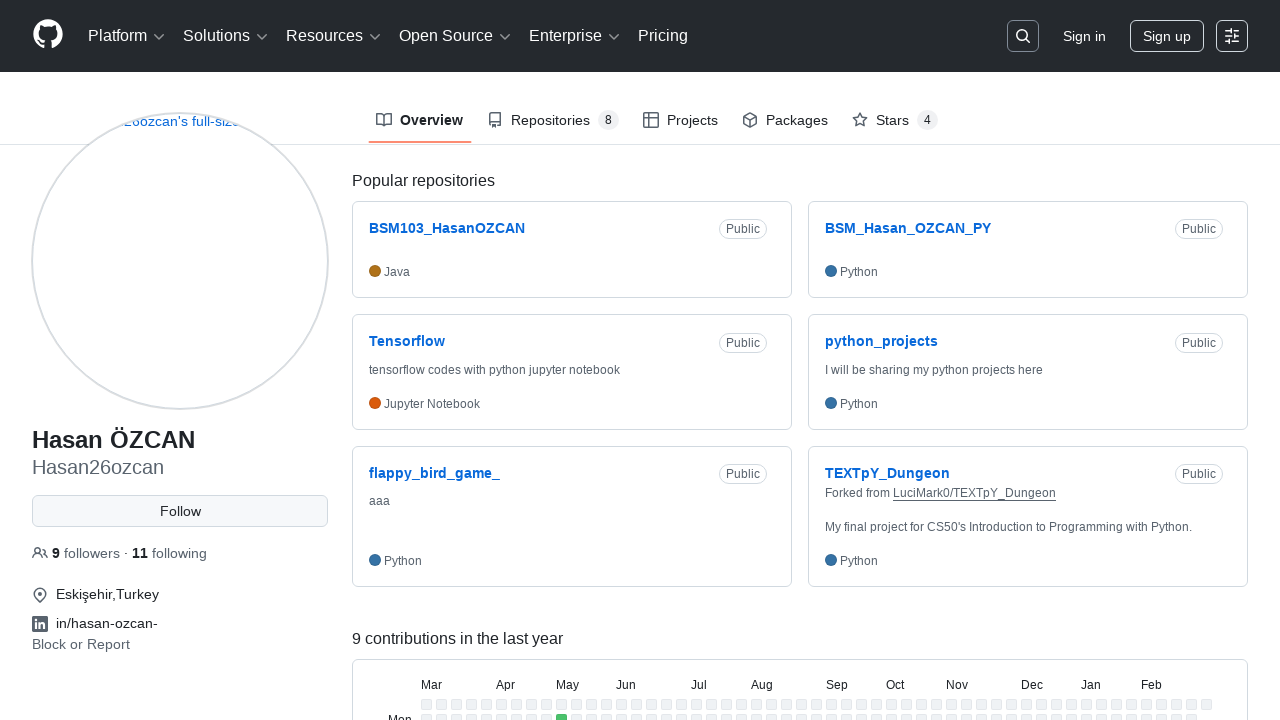

Navigated back to previous page
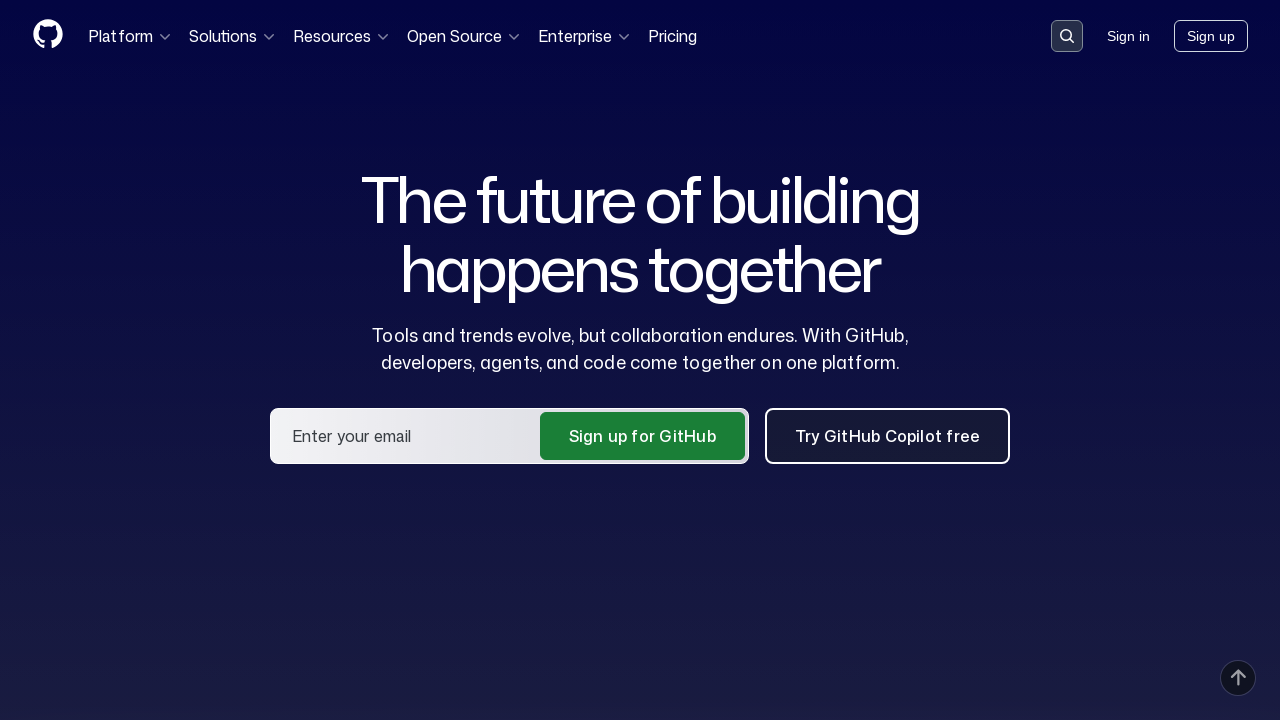

Homepage loaded and DOM content ready
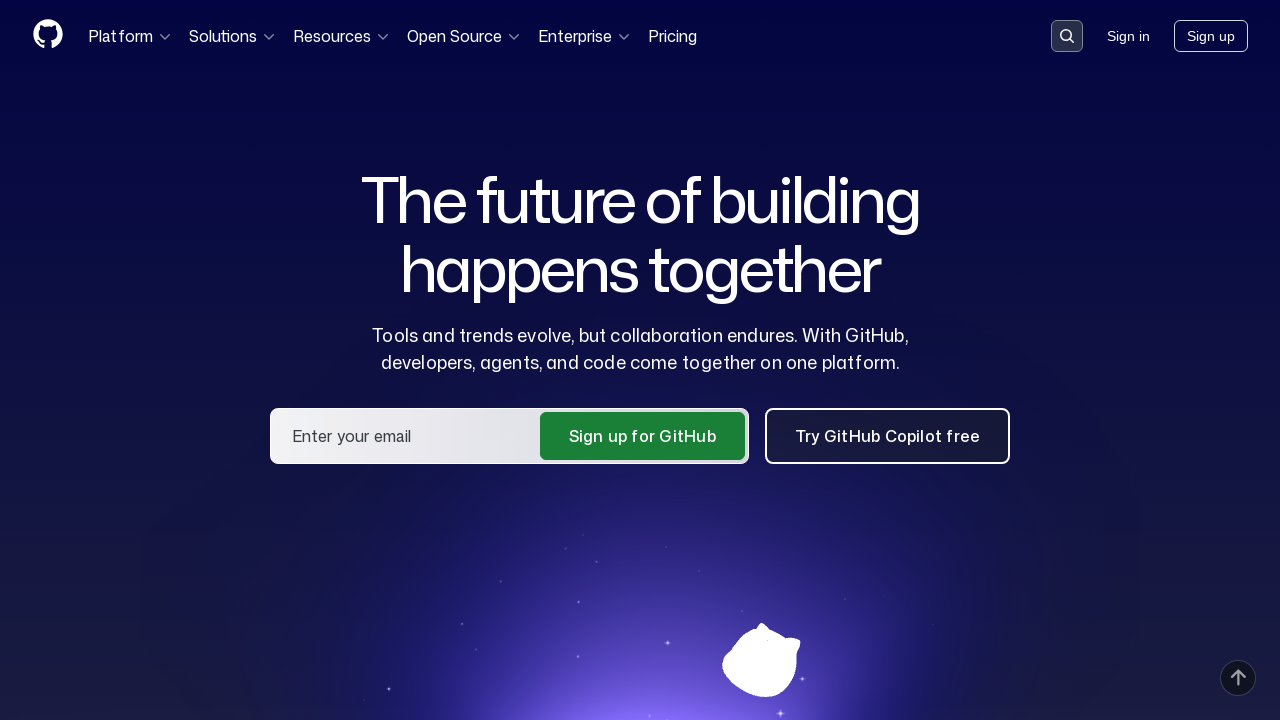

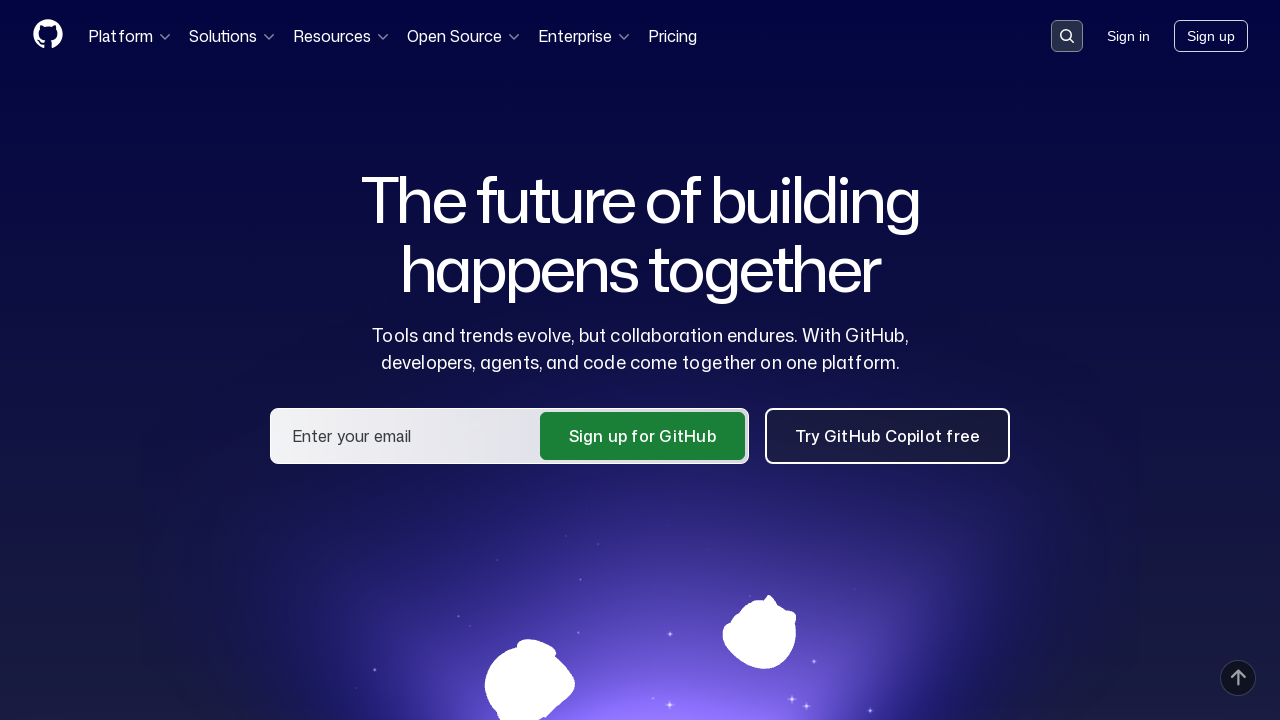